Tests the registration form by clicking on a gender selection option on a demo registration page

Starting URL: https://demo.automationtesting.in/Register.html

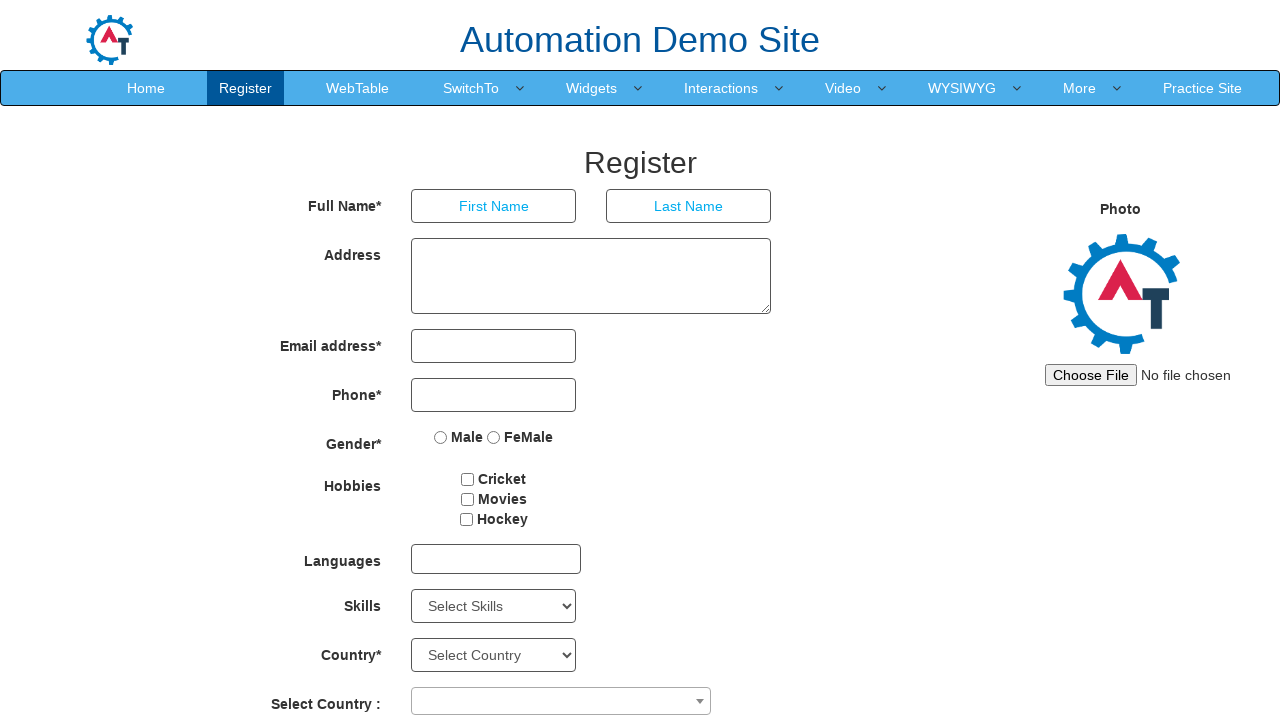

Clicked on Male gender selection option at (441, 437) on input[value='Male']
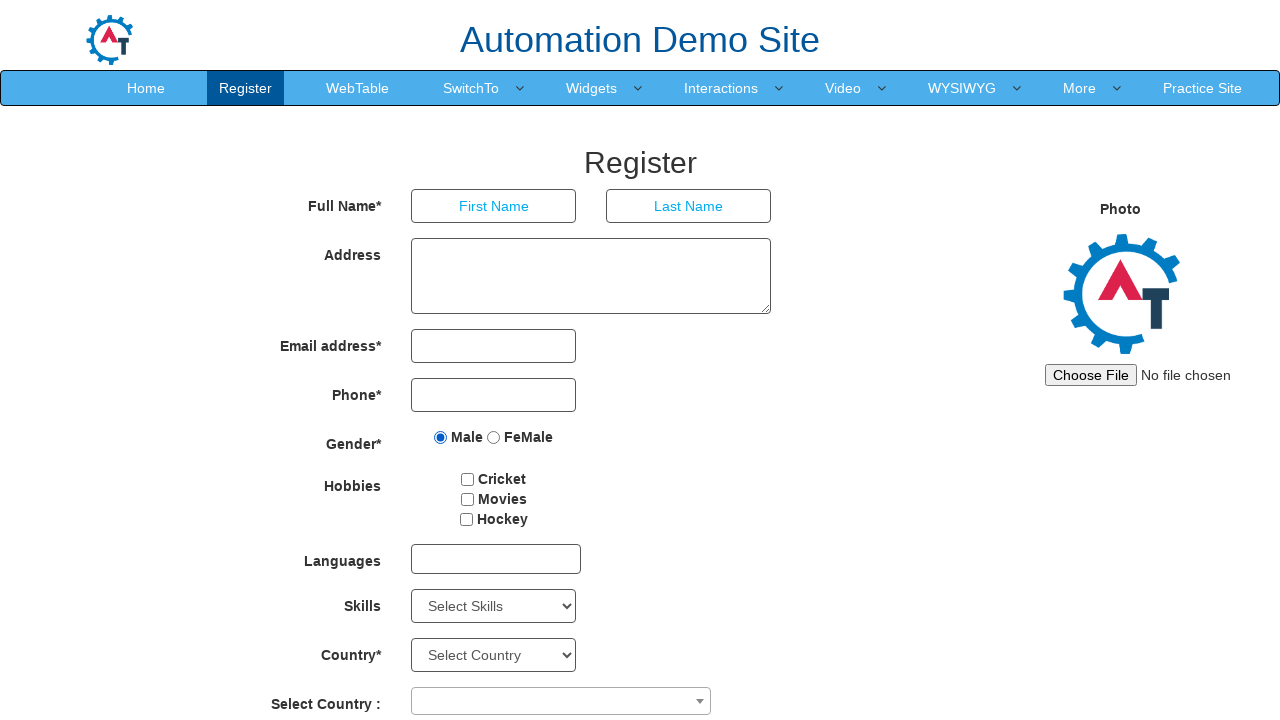

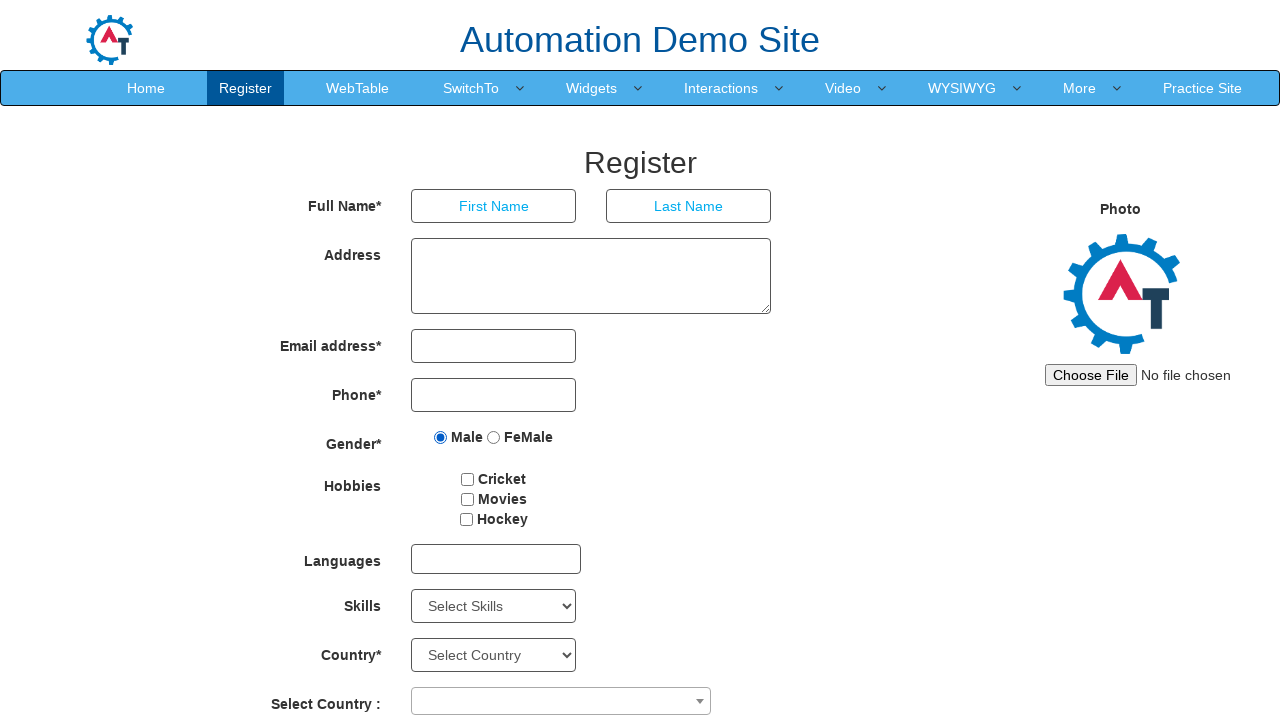